Navigates through various video sections of the Manchester United website including first team, women's team, reserves, academy, and club videos

Starting URL: https://www.manutd.com/en

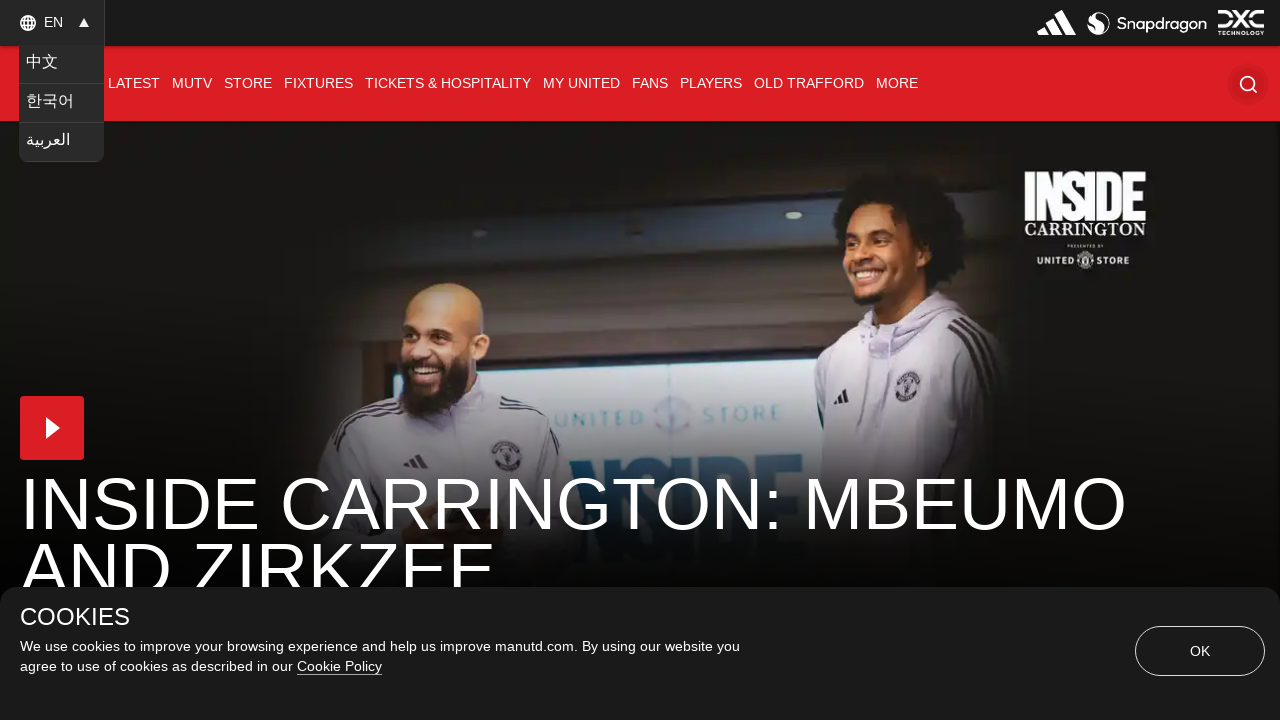

Navigated to Manchester United videos section
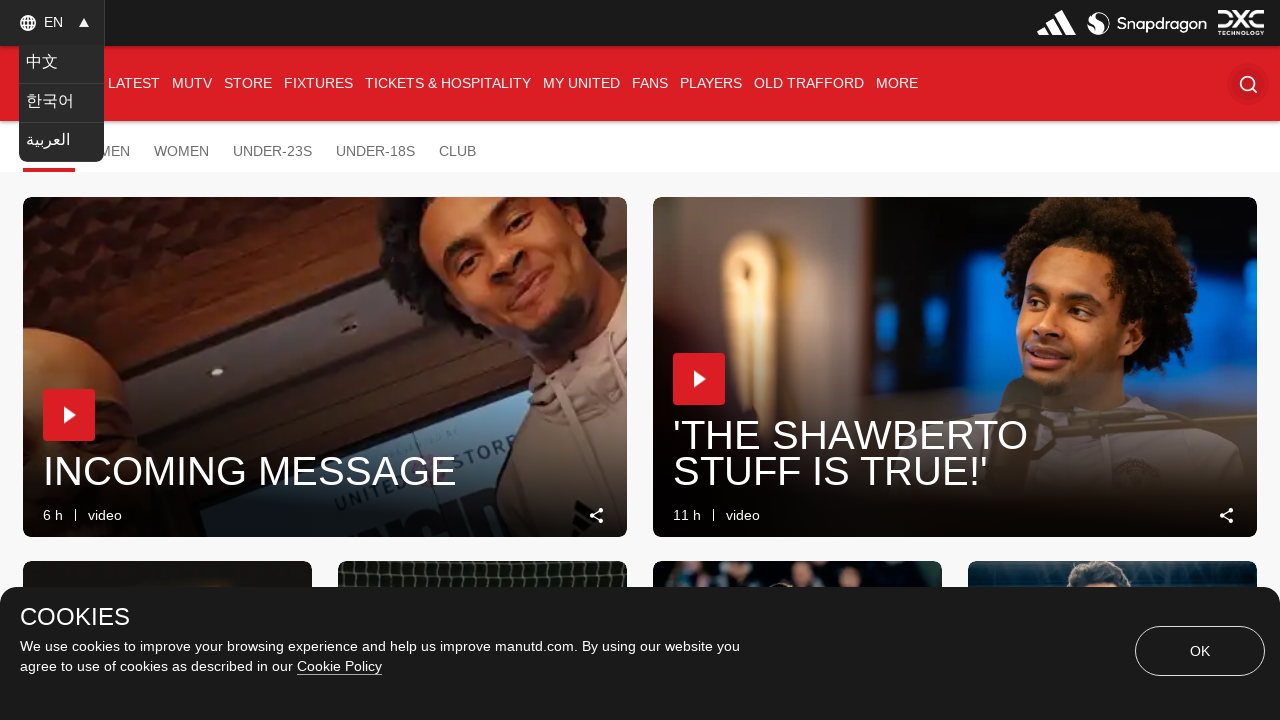

Navigated to first team videos
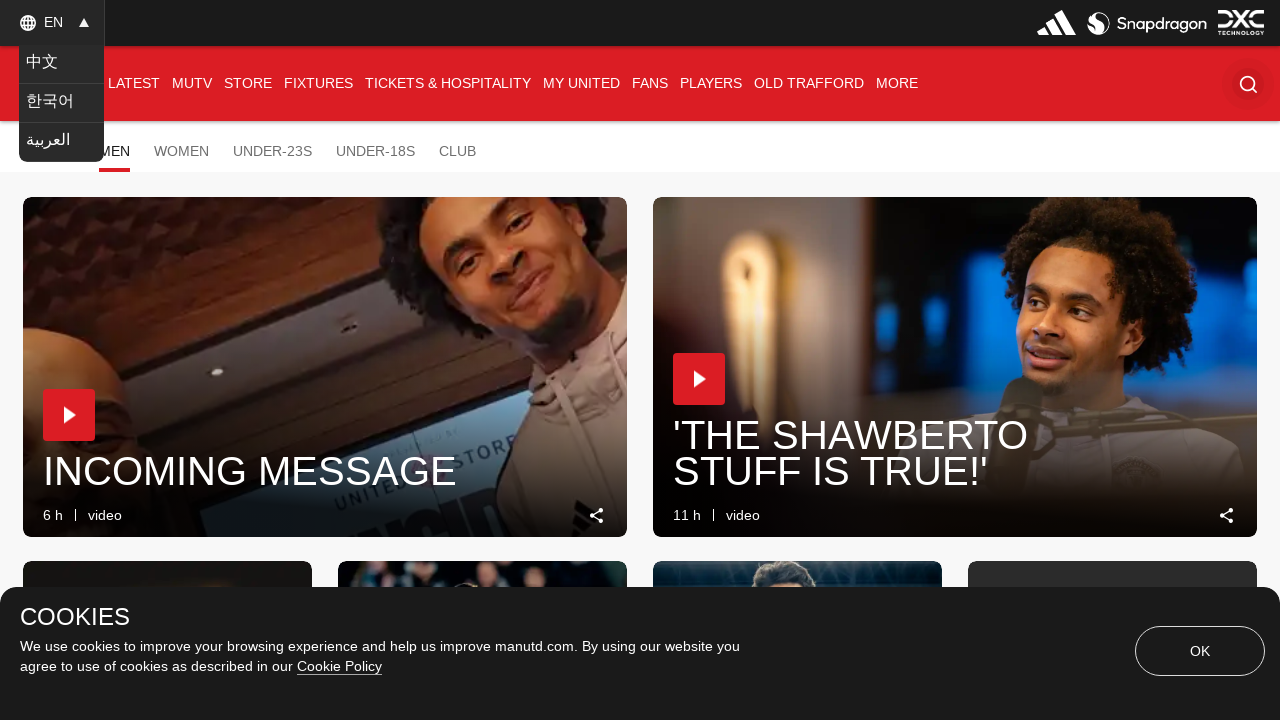

Navigated to women's team videos
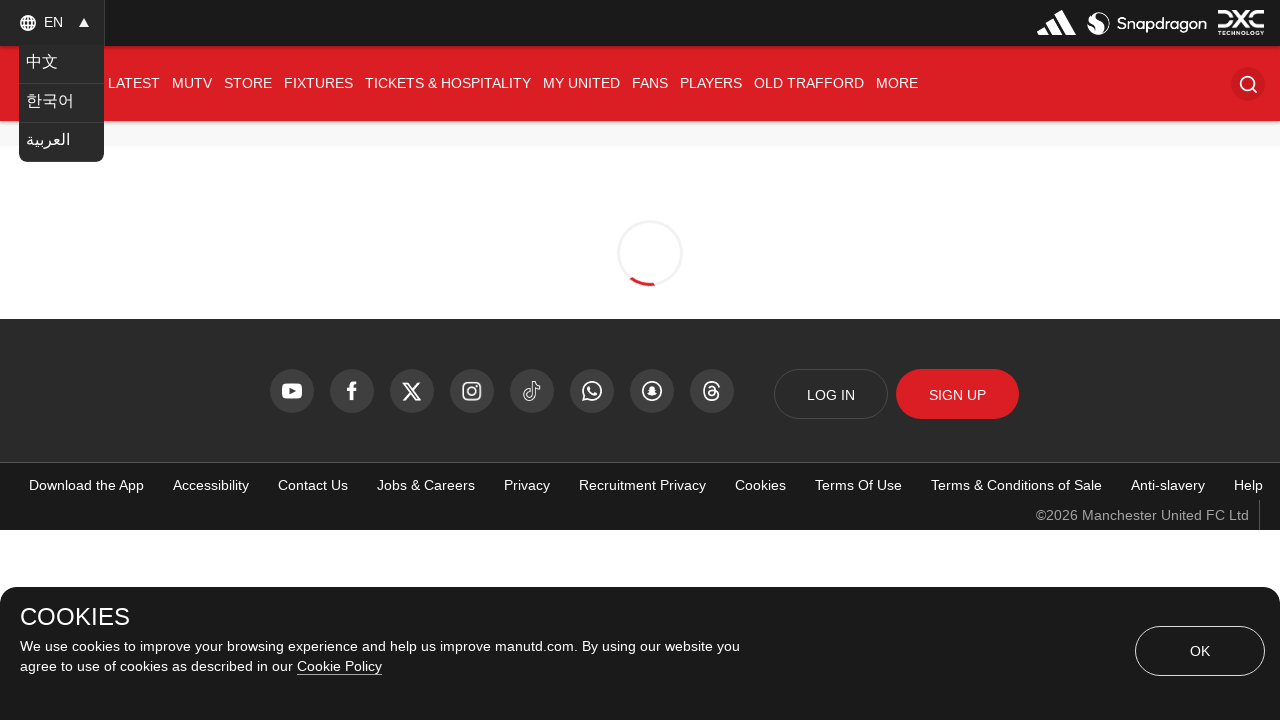

Navigated to reserves videos
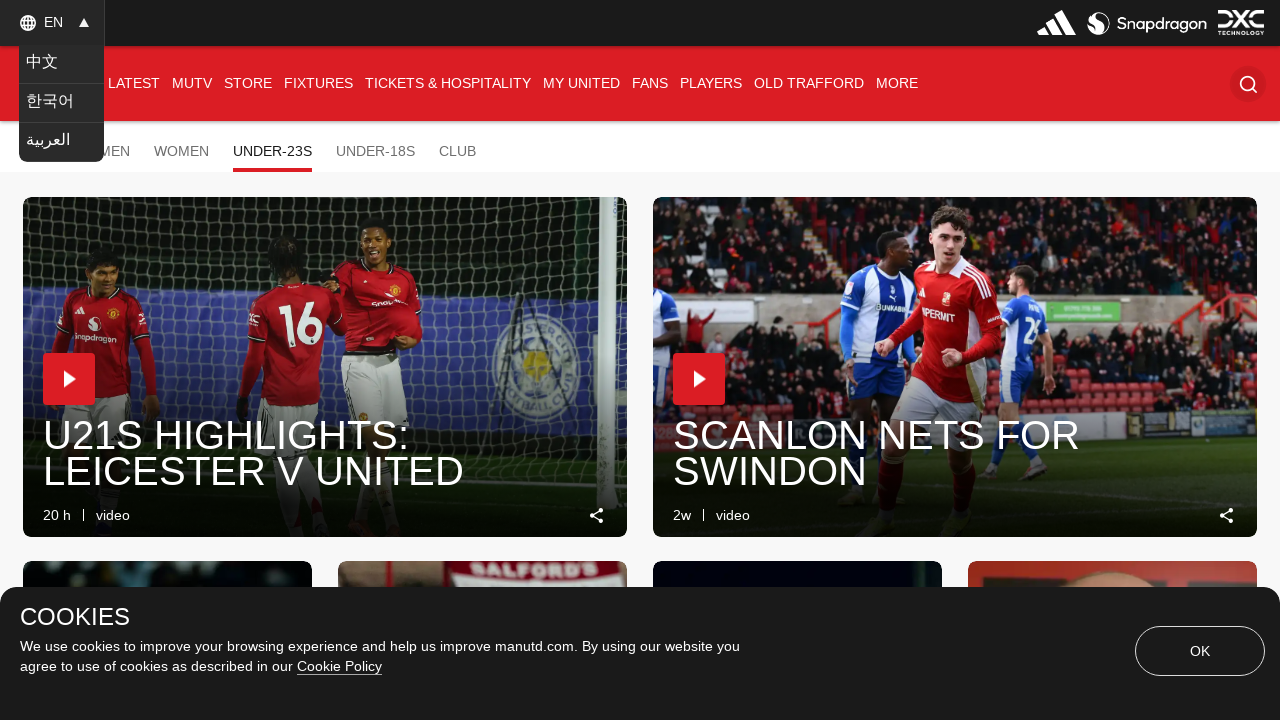

Navigated to academy videos
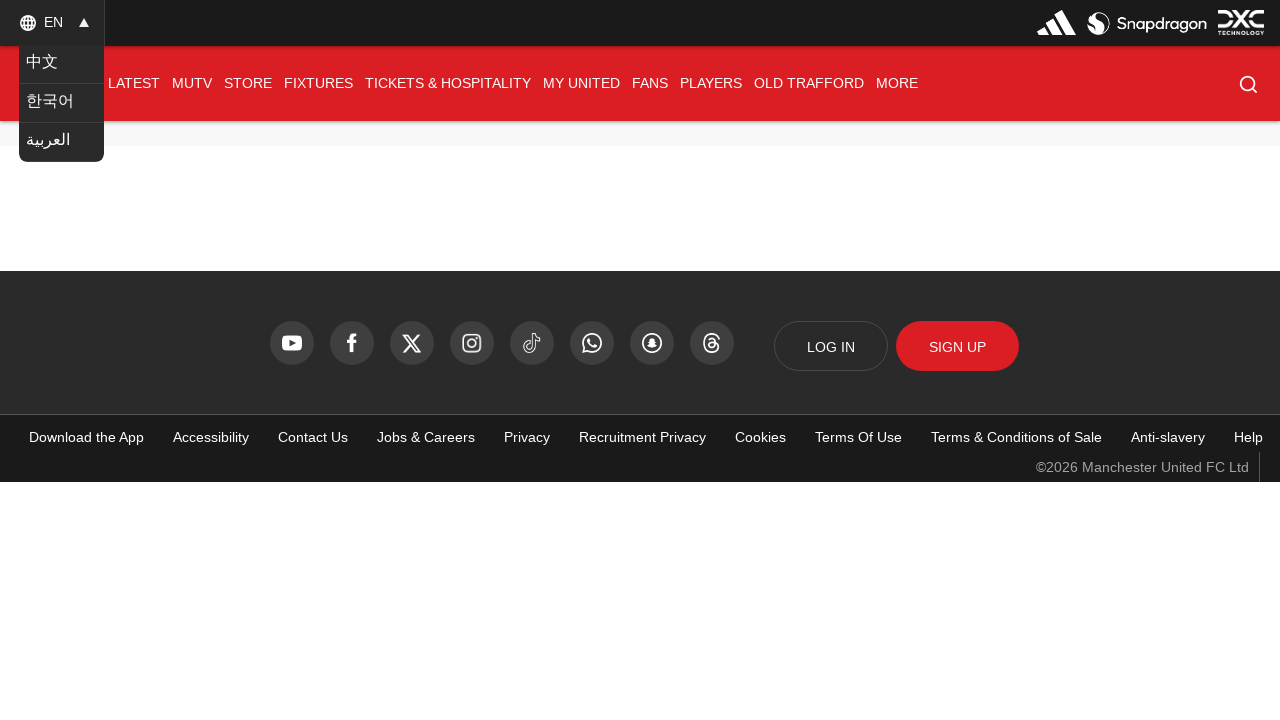

Navigated to club videos
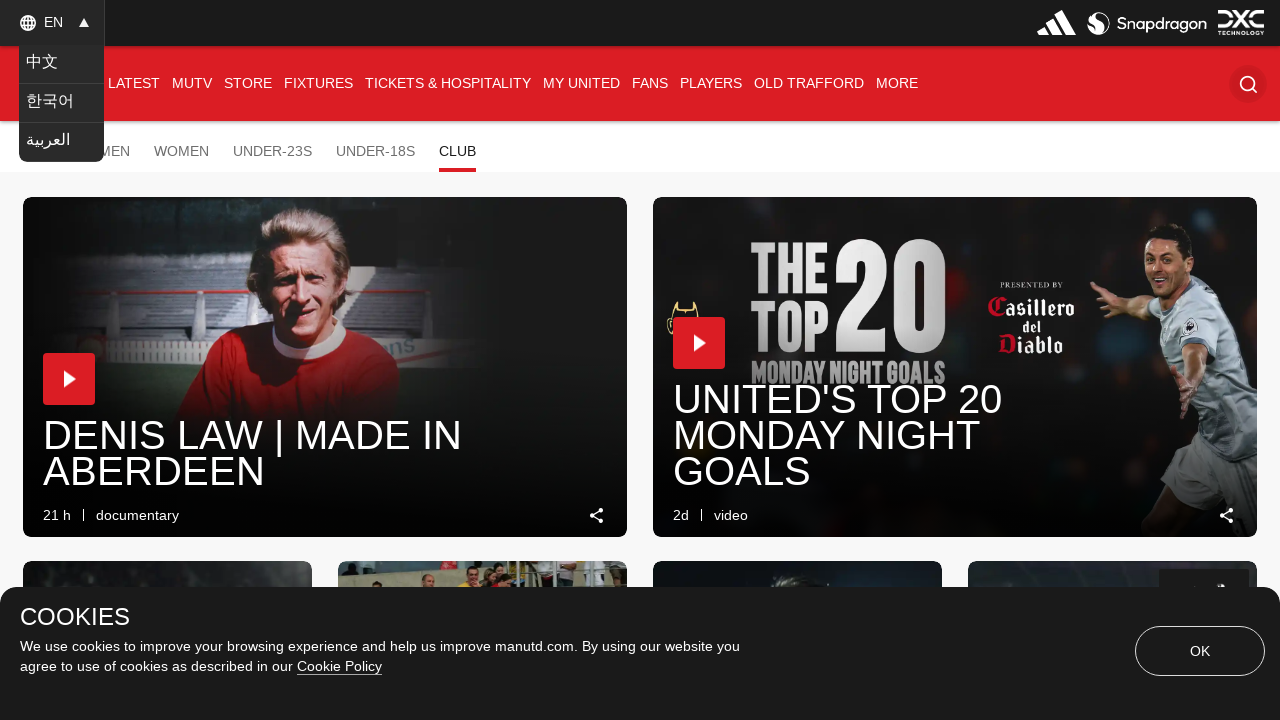

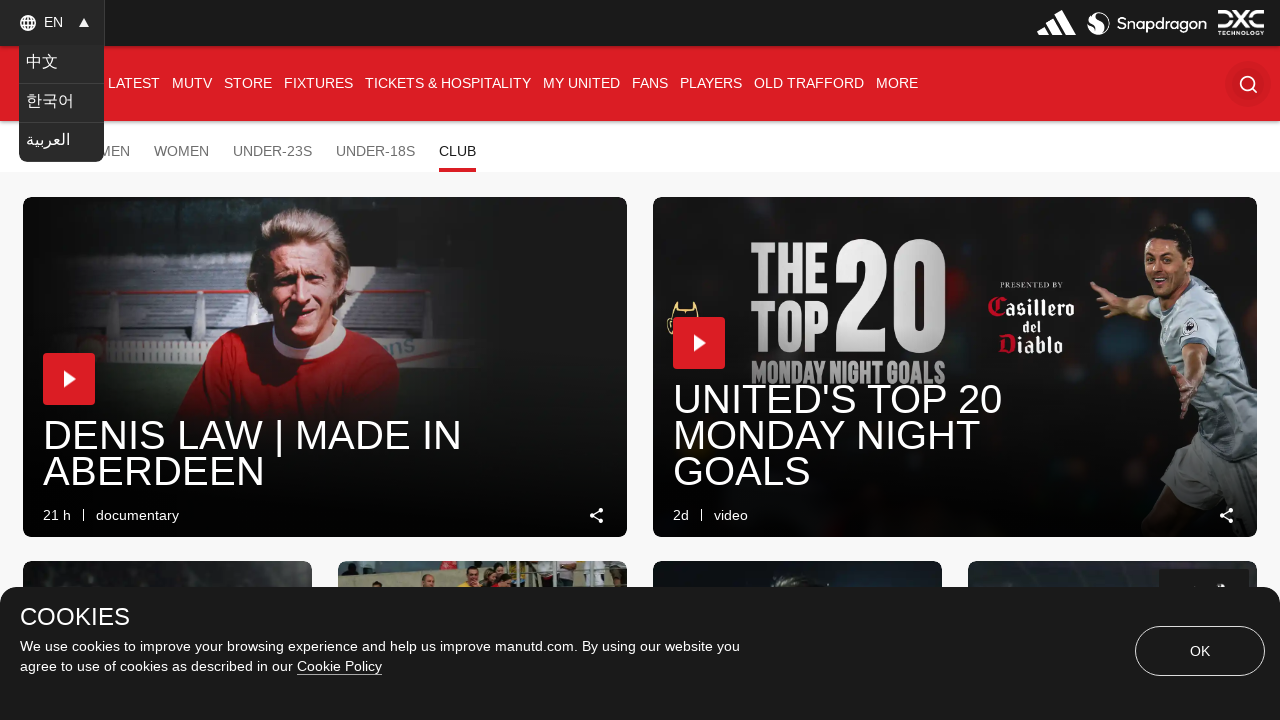